Tests the Playwright documentation homepage by verifying the page title contains "Playwright", checking the "Get started" link has the correct href attribute, clicking it, and verifying navigation to the intro page.

Starting URL: https://playwright.dev/

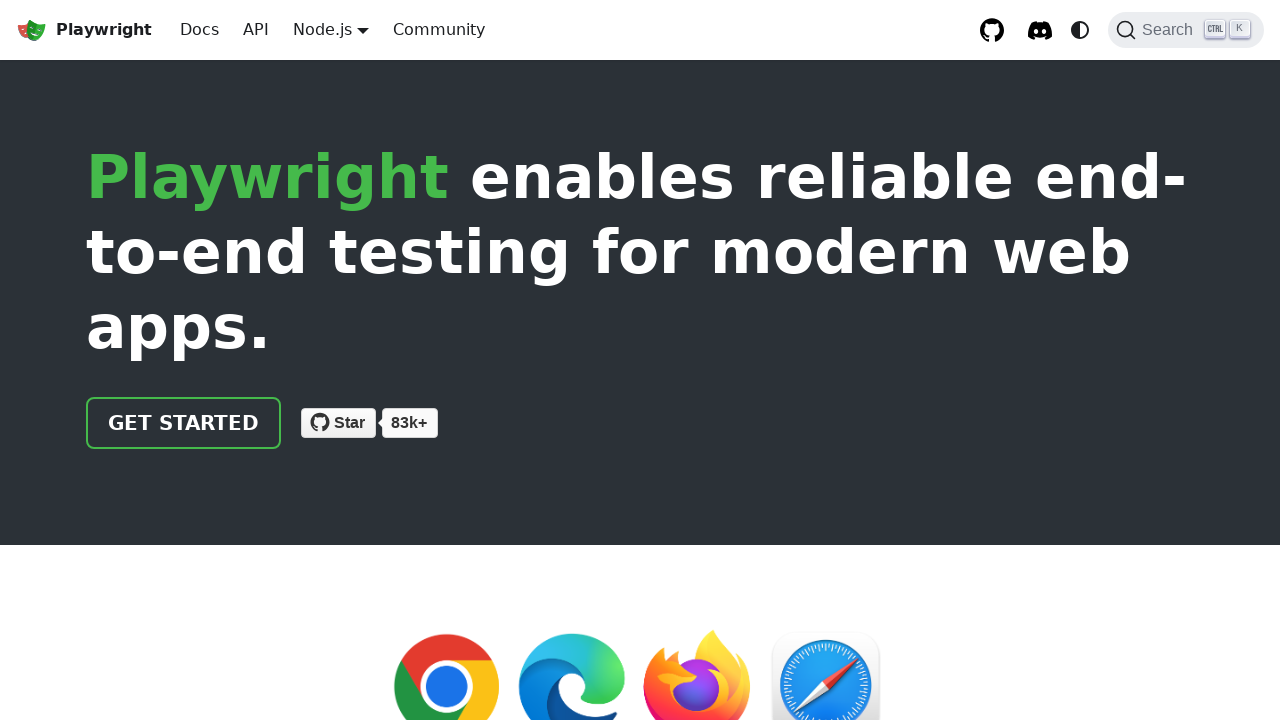

Verified page title contains 'Playwright'
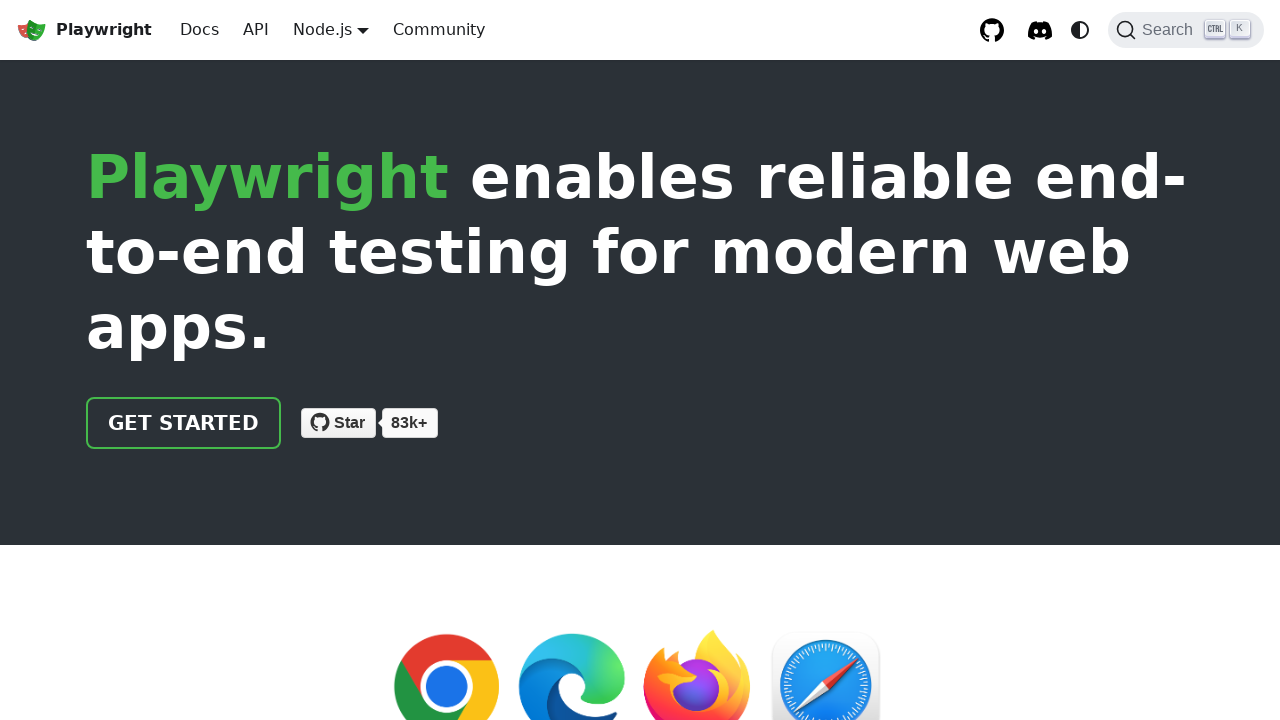

Located 'Get started' link
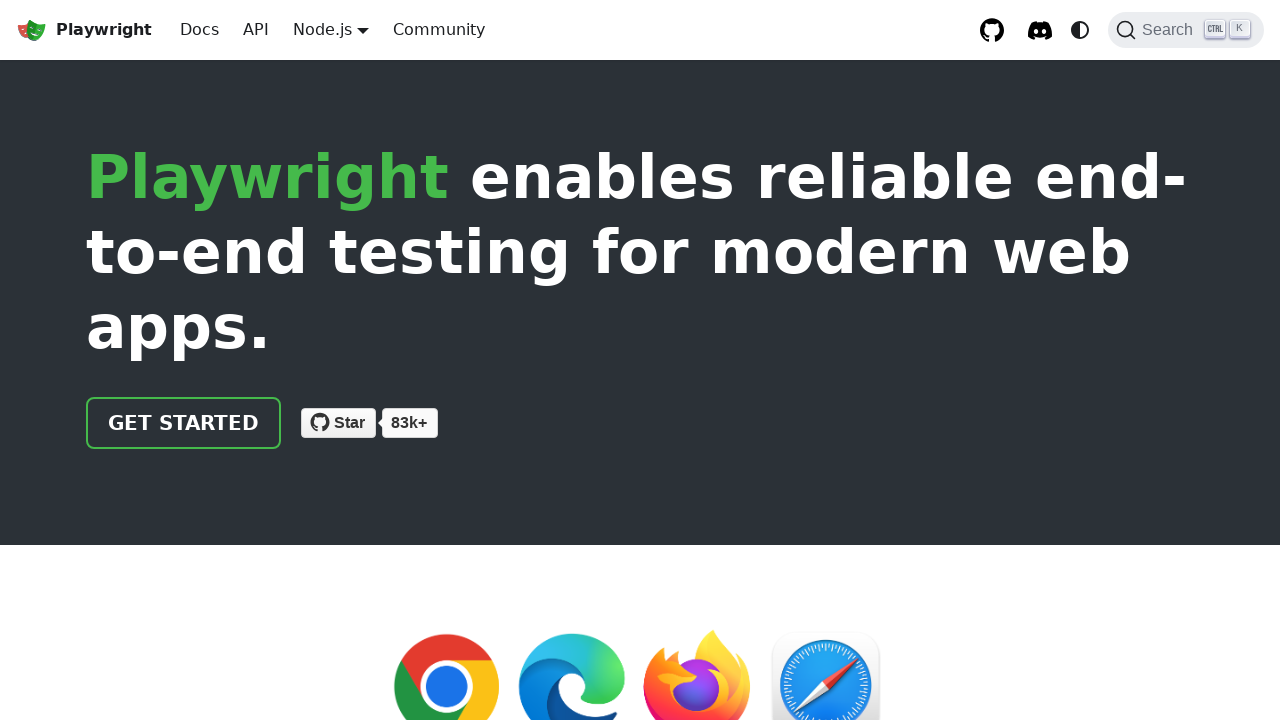

Verified 'Get started' link has correct href attribute '/docs/intro'
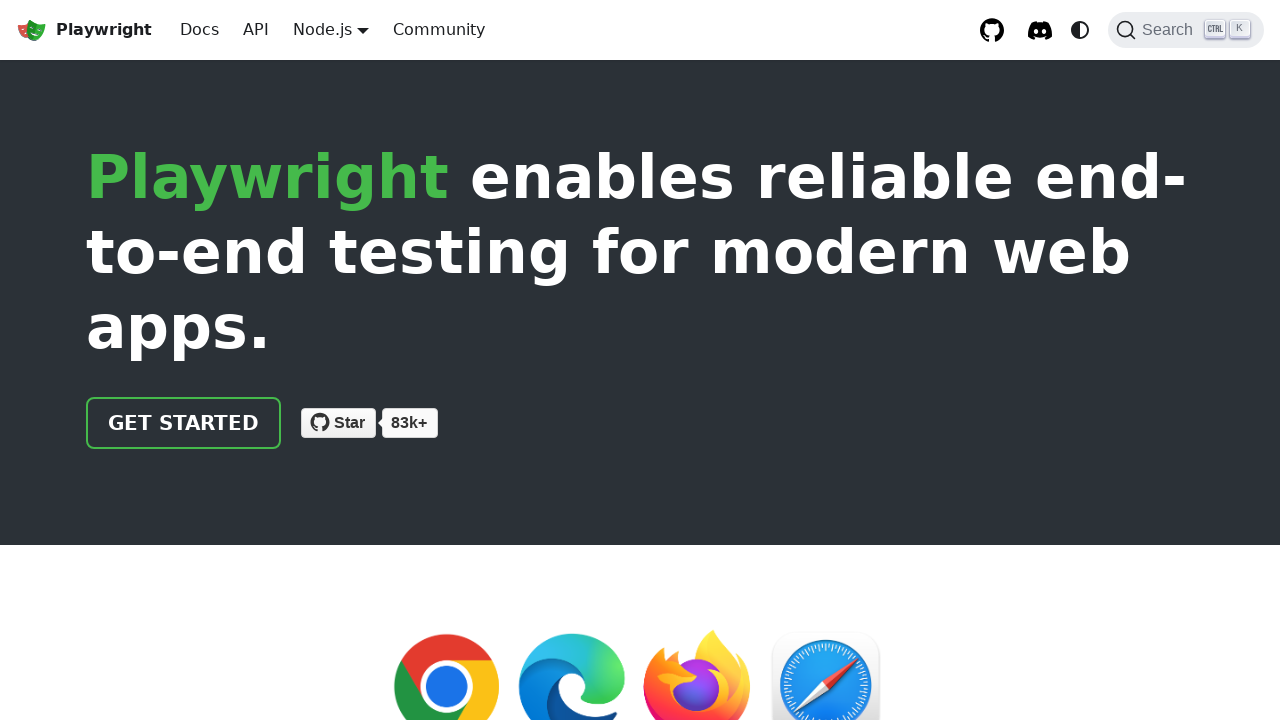

Clicked 'Get started' link at (184, 423) on internal:role=link[name="Get started"i]
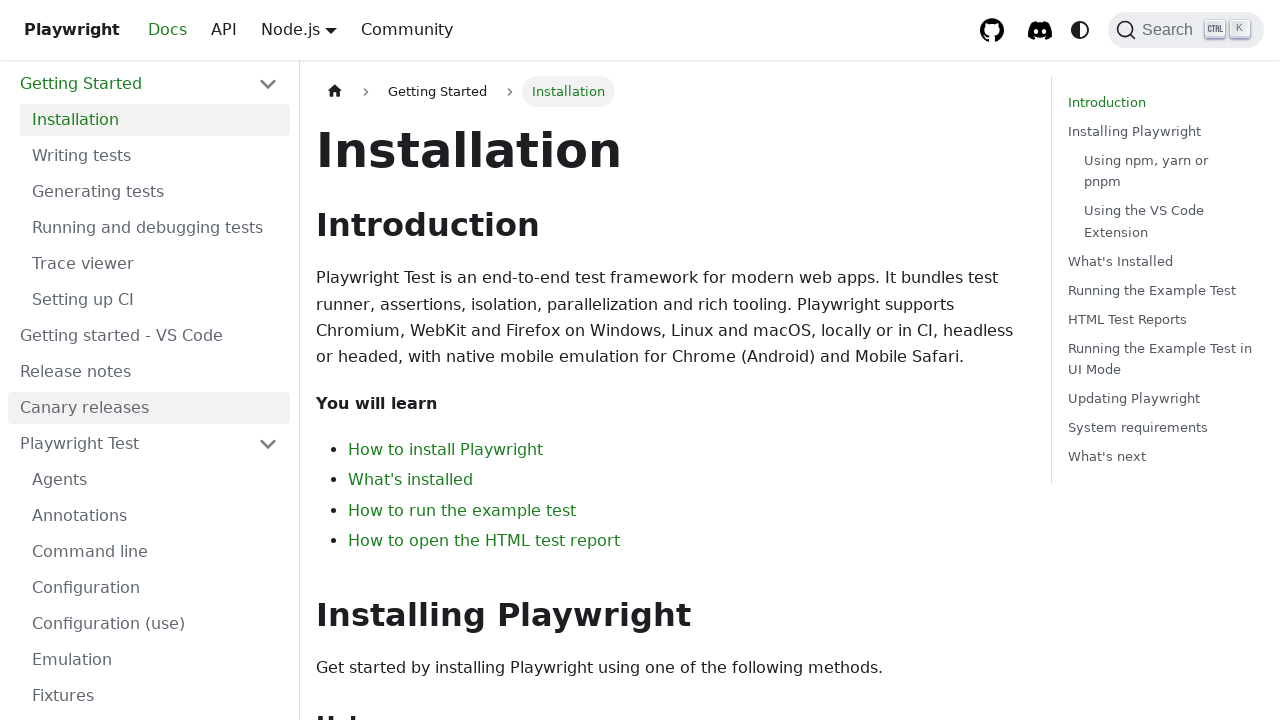

Navigated to intro page and URL verified
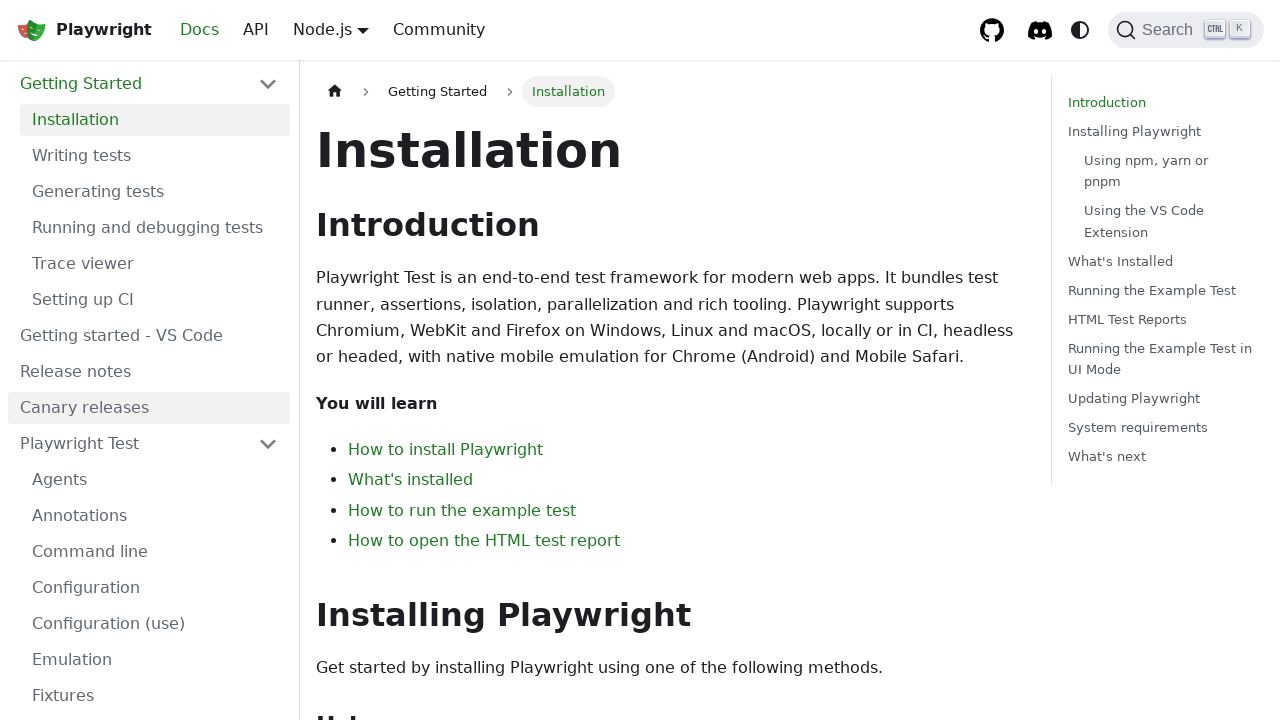

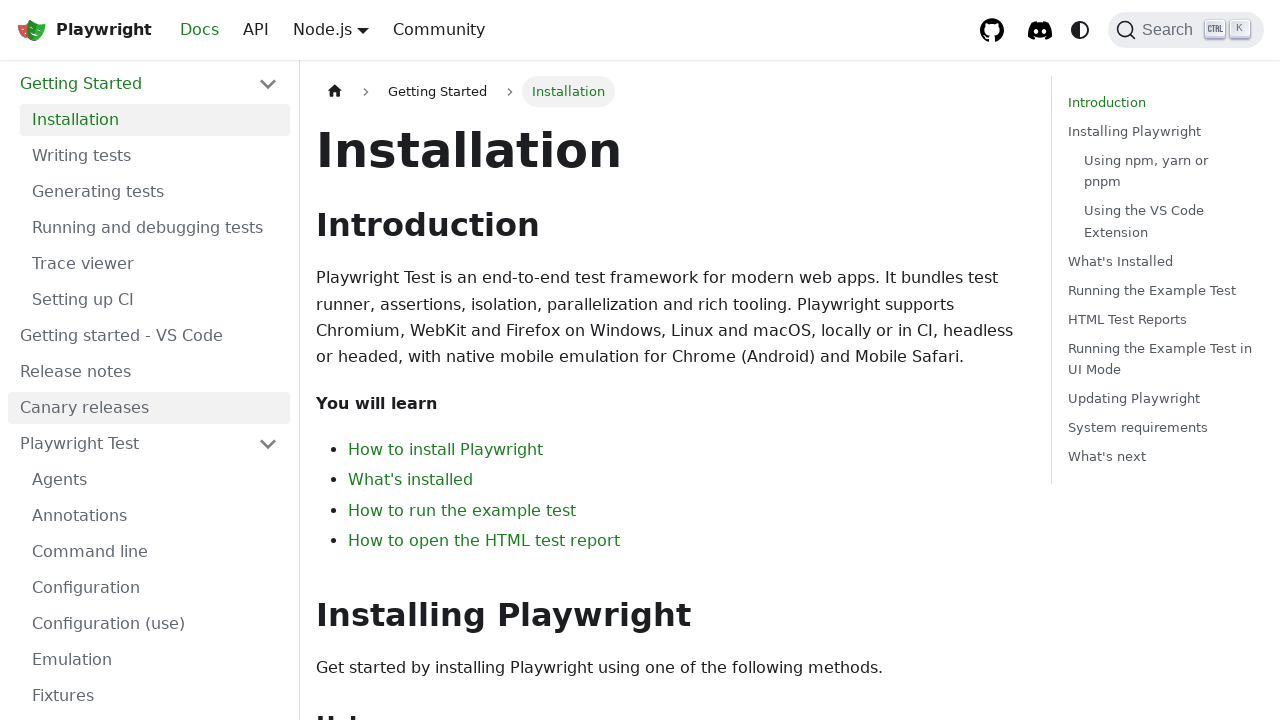